Tests basic HTML form controls by selecting radio buttons, checkboxes, clicking a register button, and navigating via a link

Starting URL: https://www.hyrtutorials.com/p/basic-controls.html

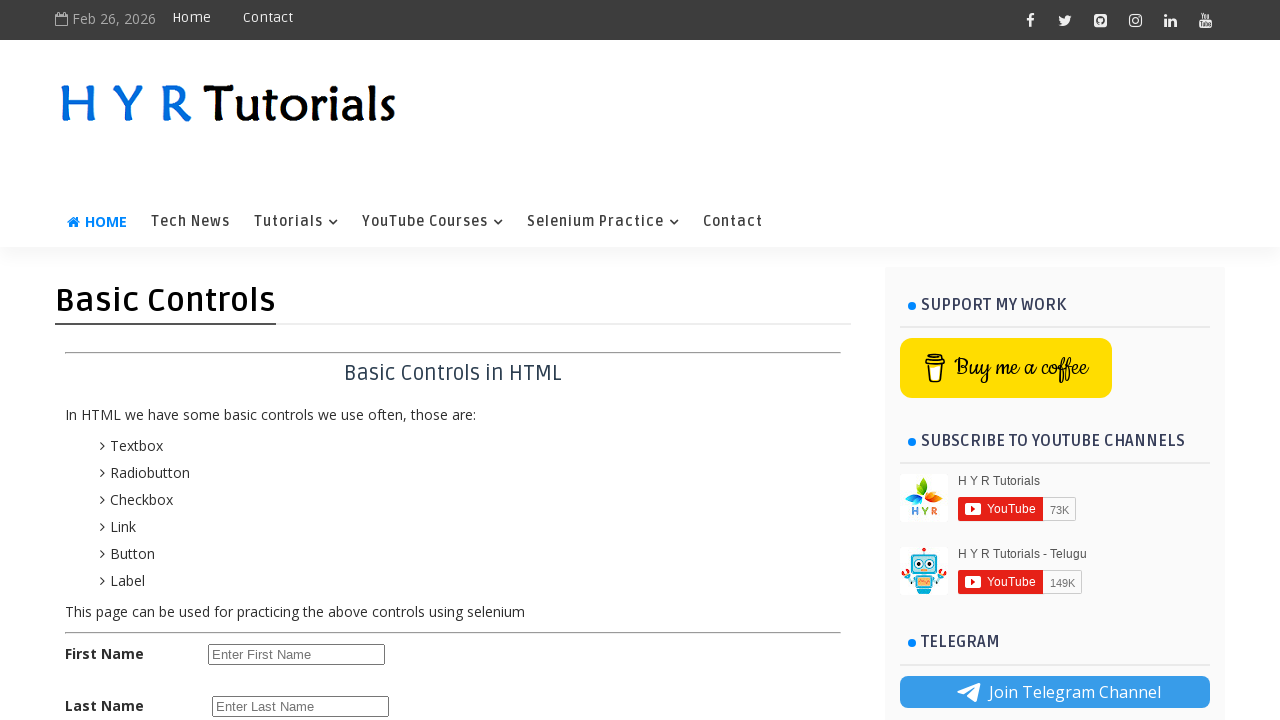

Clicked female radio button at (286, 426) on #femalerb
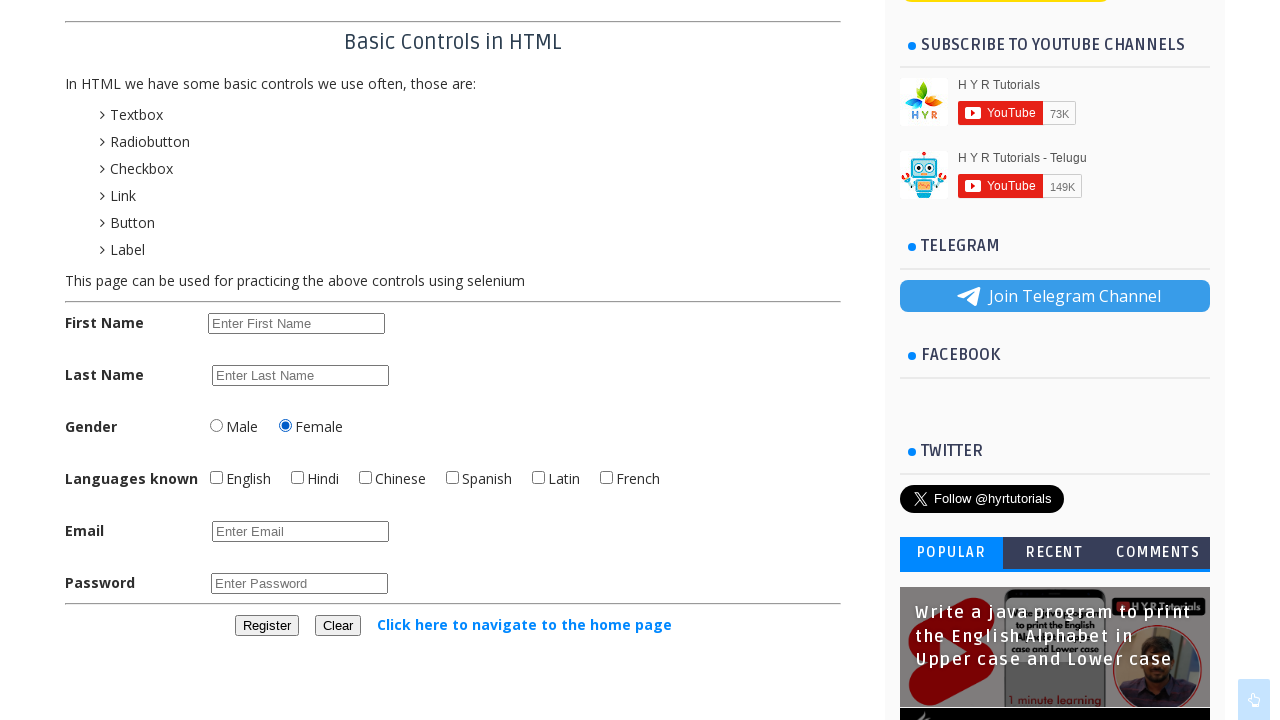

Clicked English checkbox at (216, 478) on #englishchbx
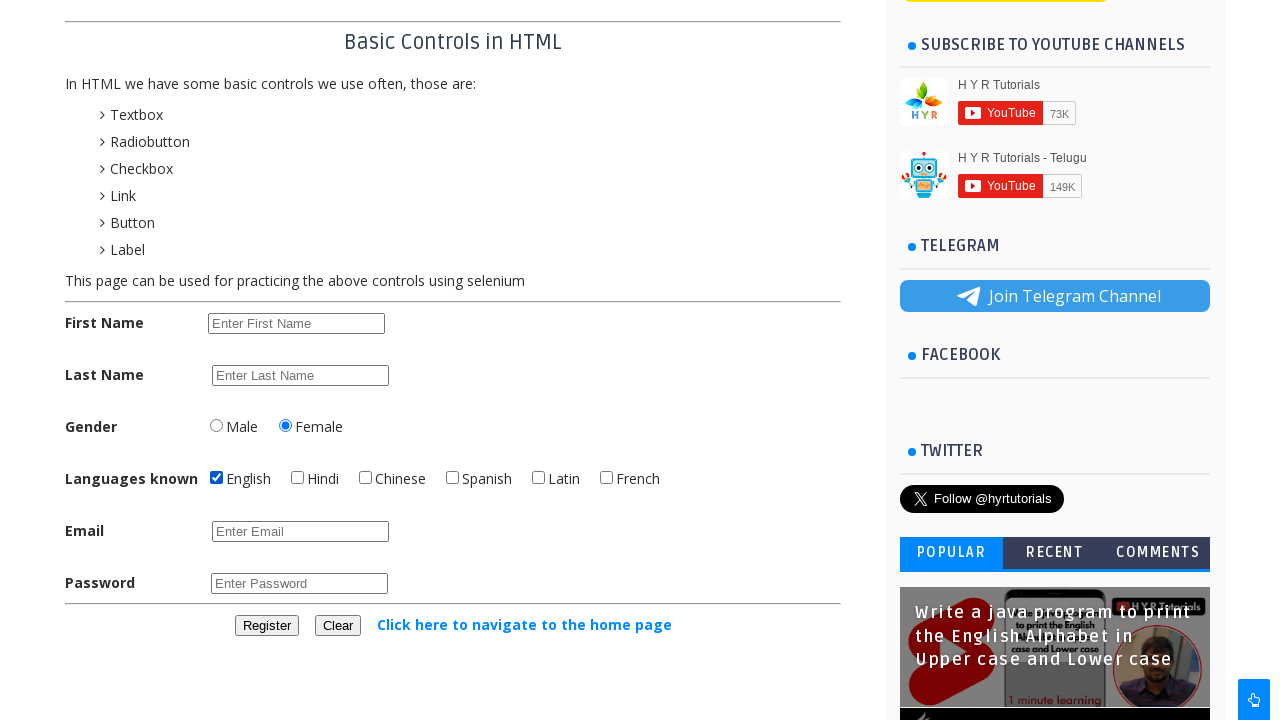

Clicked Hindi checkbox at (298, 478) on #hindichbx
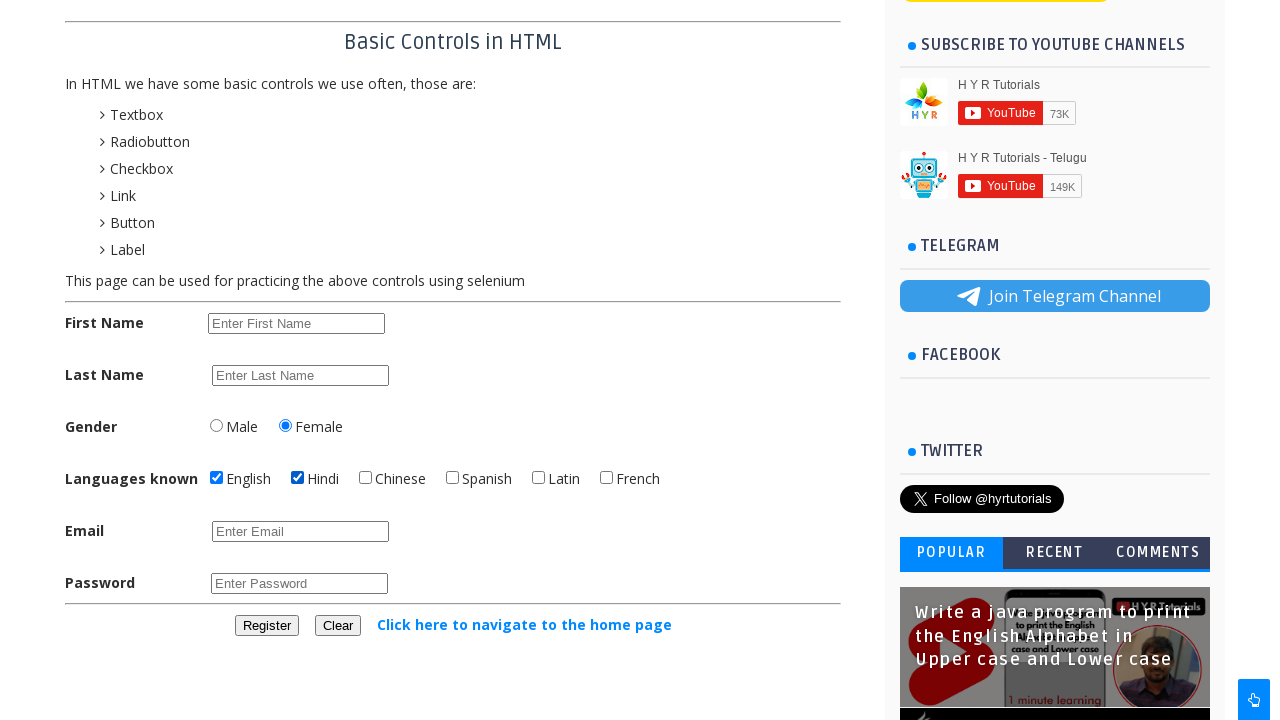

Verified Hindi checkbox is selected
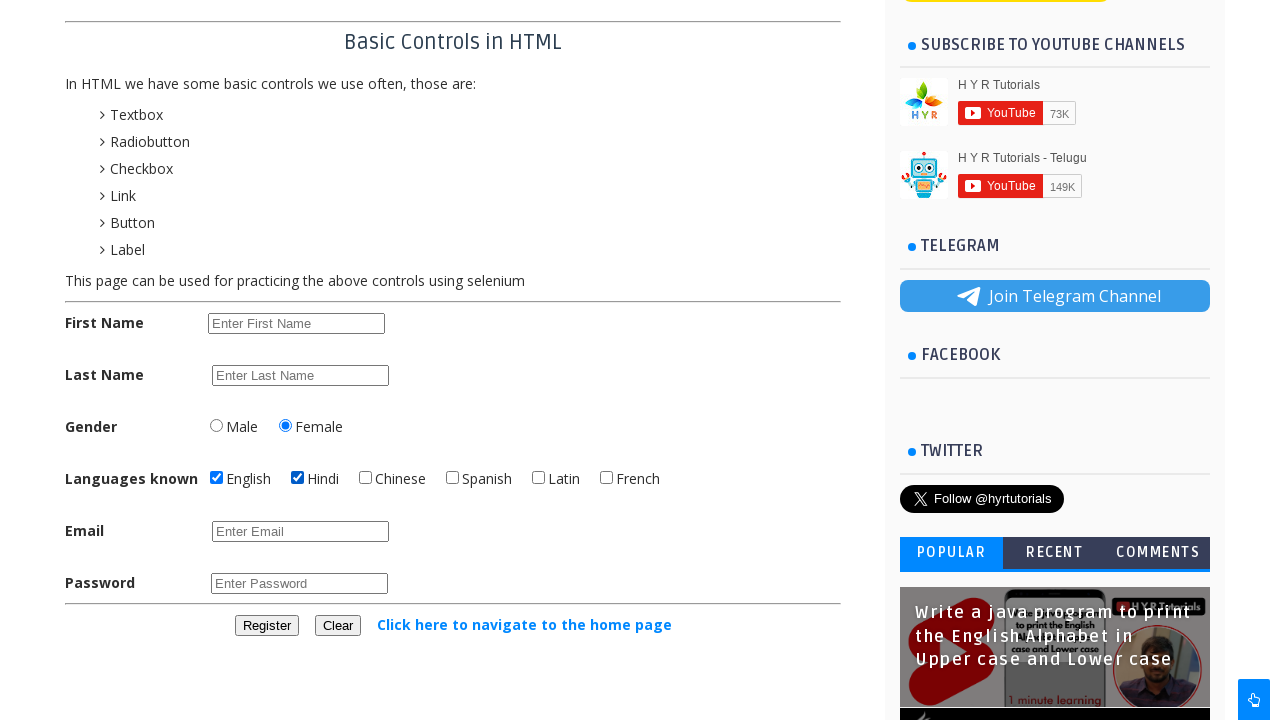

Unchecked Hindi checkbox at (298, 478) on #hindichbx
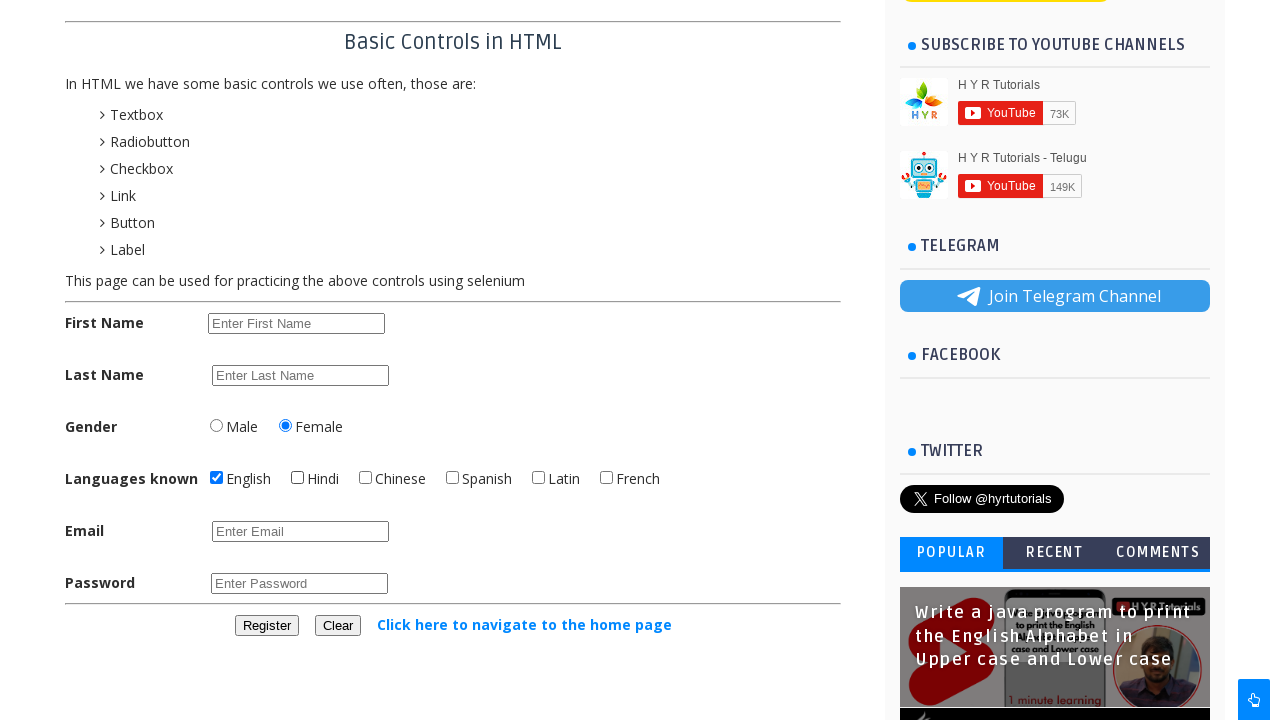

Clicked register button at (266, 626) on #registerbtn
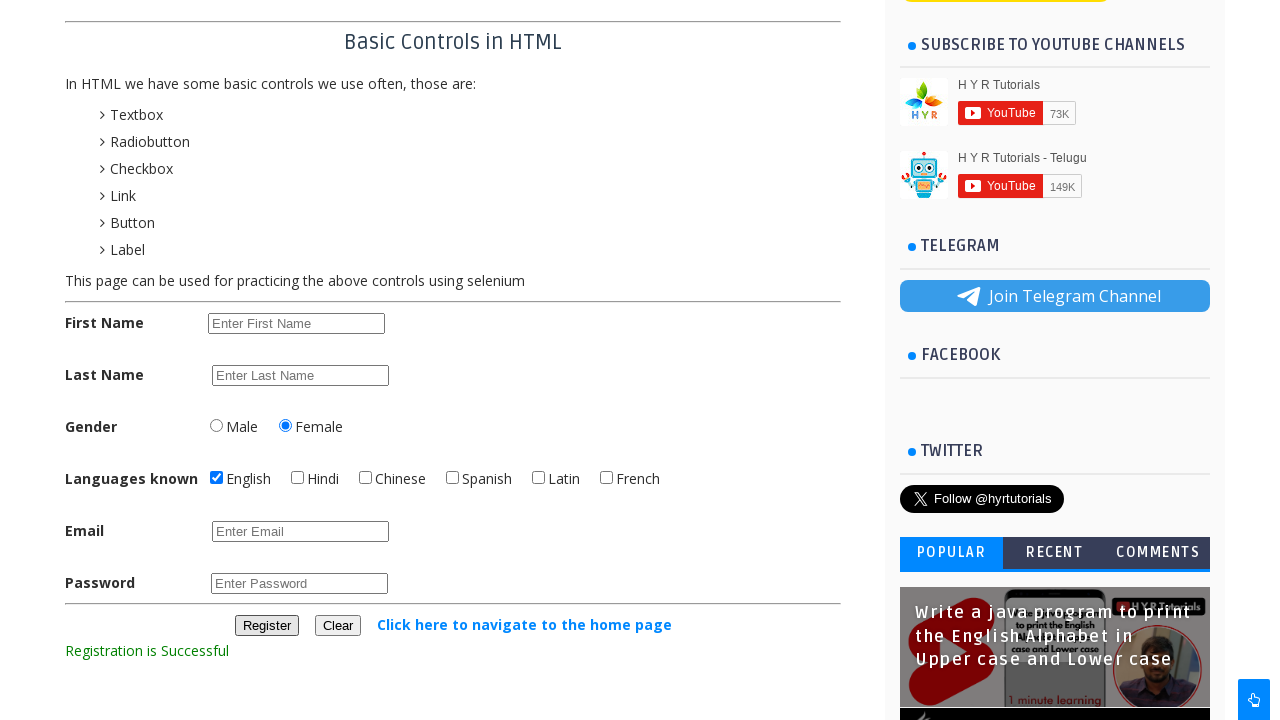

Registration message appeared
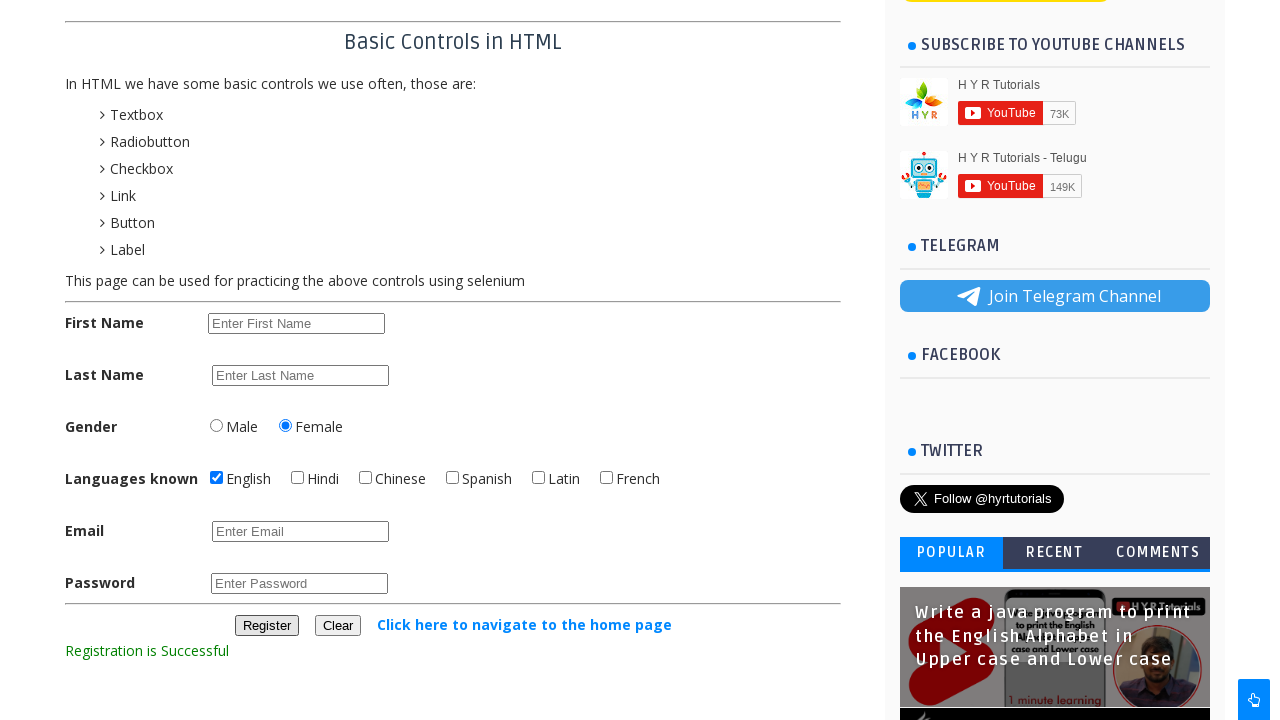

Clicked link to navigate to home page at (524, 624) on text=Click here to navigate to the home page
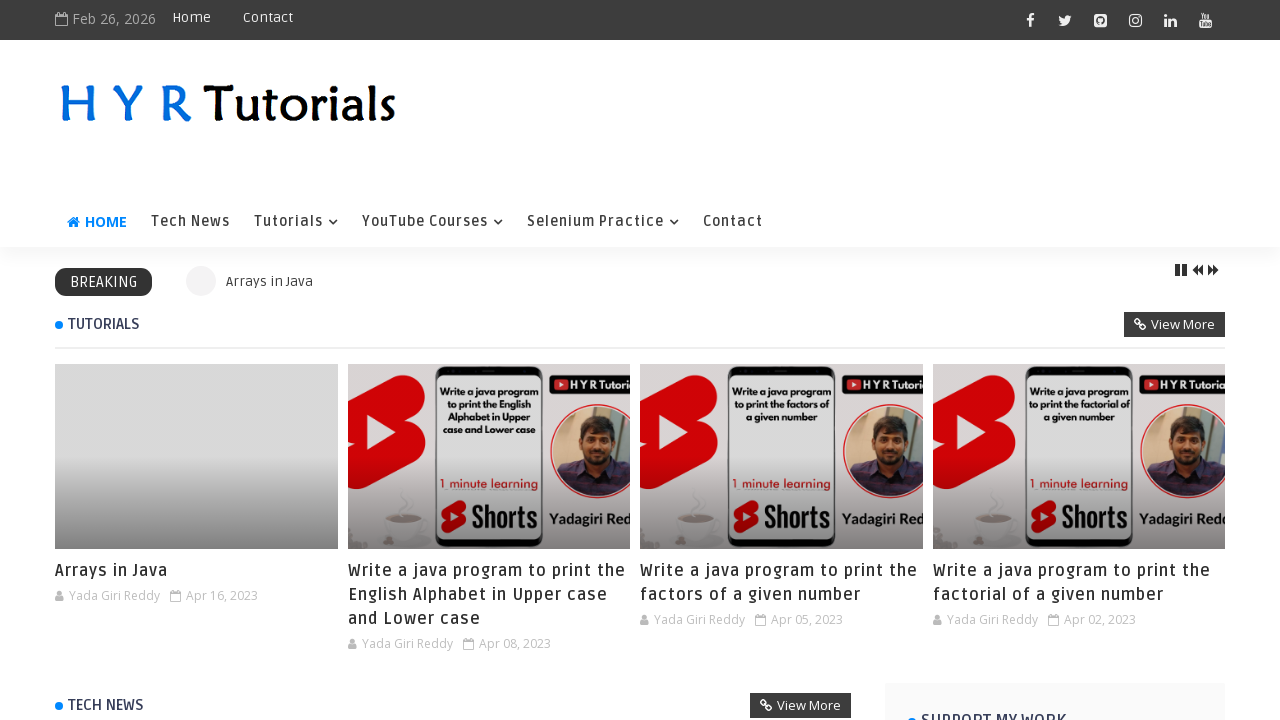

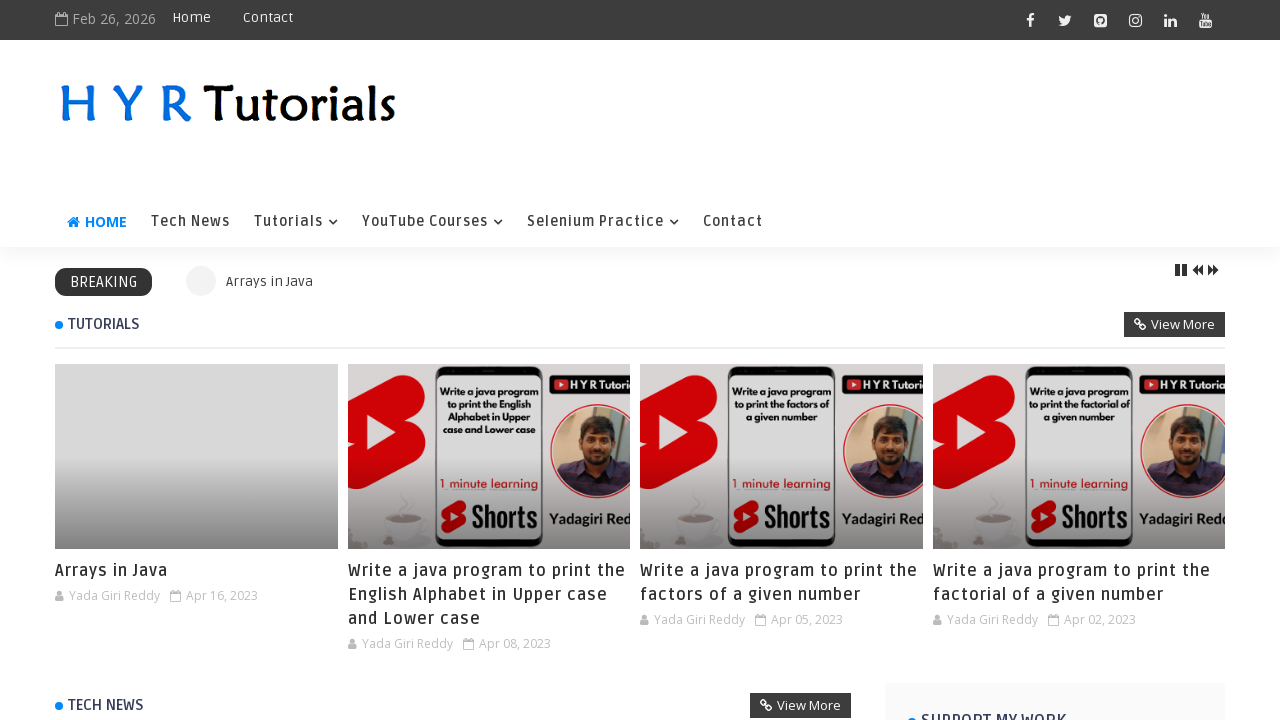